Verifies that the application redirects to the correct URL after loading

Starting URL: http://immense-hollows-74271.herokuapp.com/

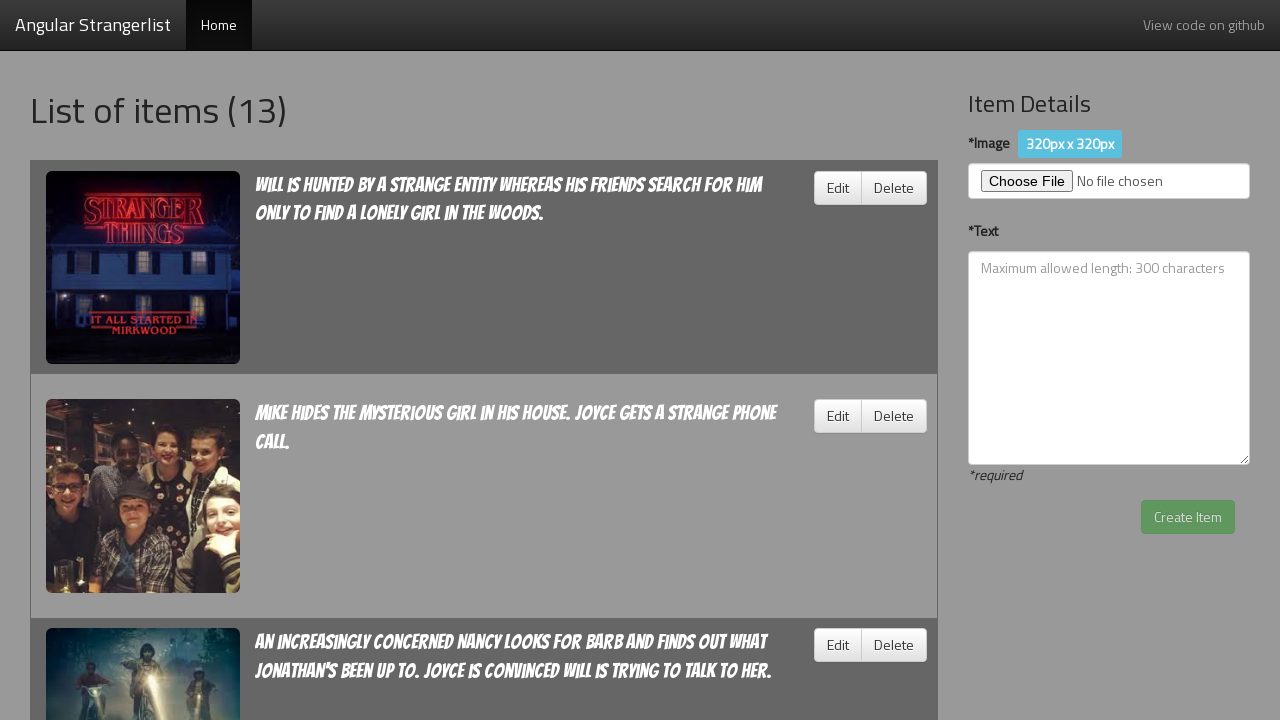

Navigated to starting URL http://immense-hollows-74271.herokuapp.com/
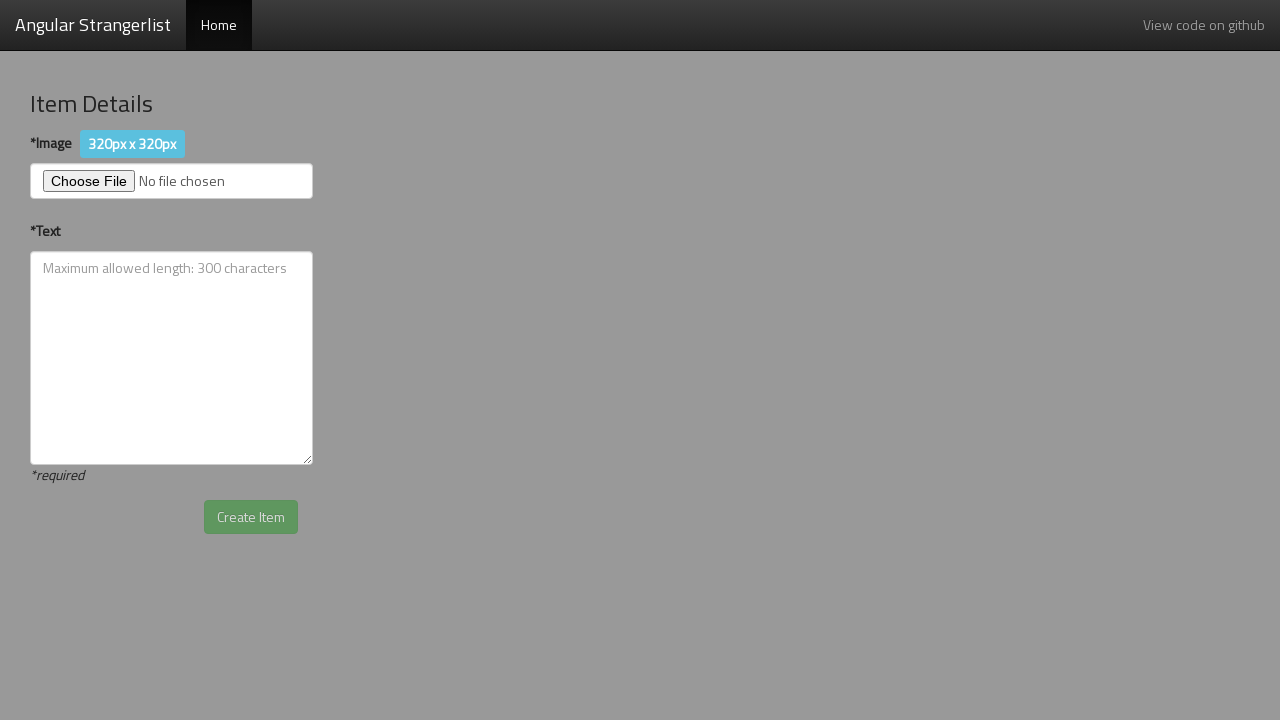

Page loaded with network idle state
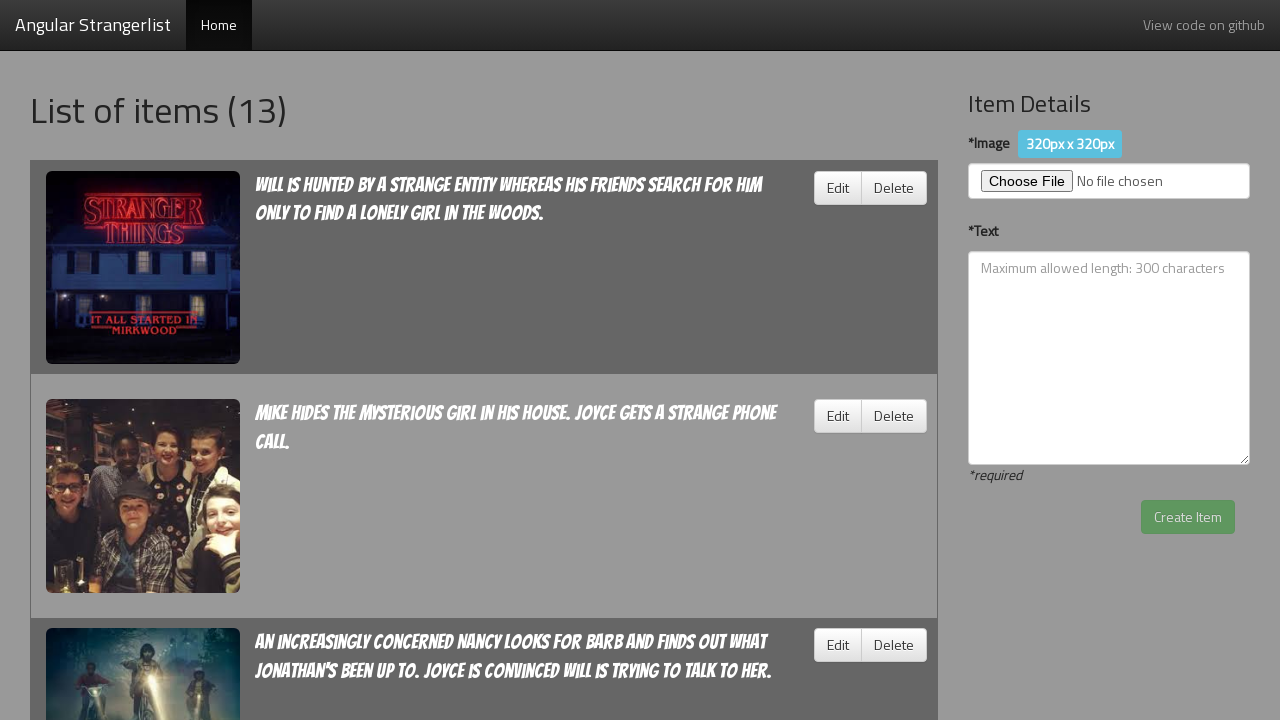

Verified that the application is on the correct URL
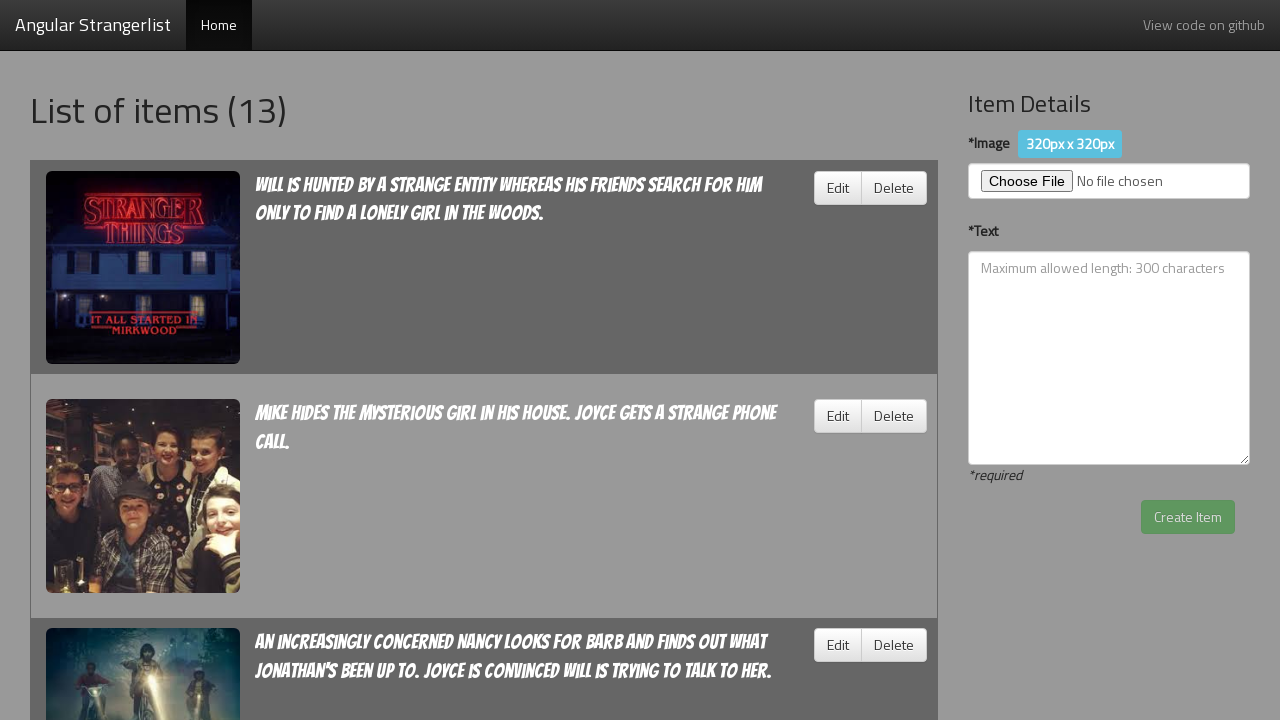

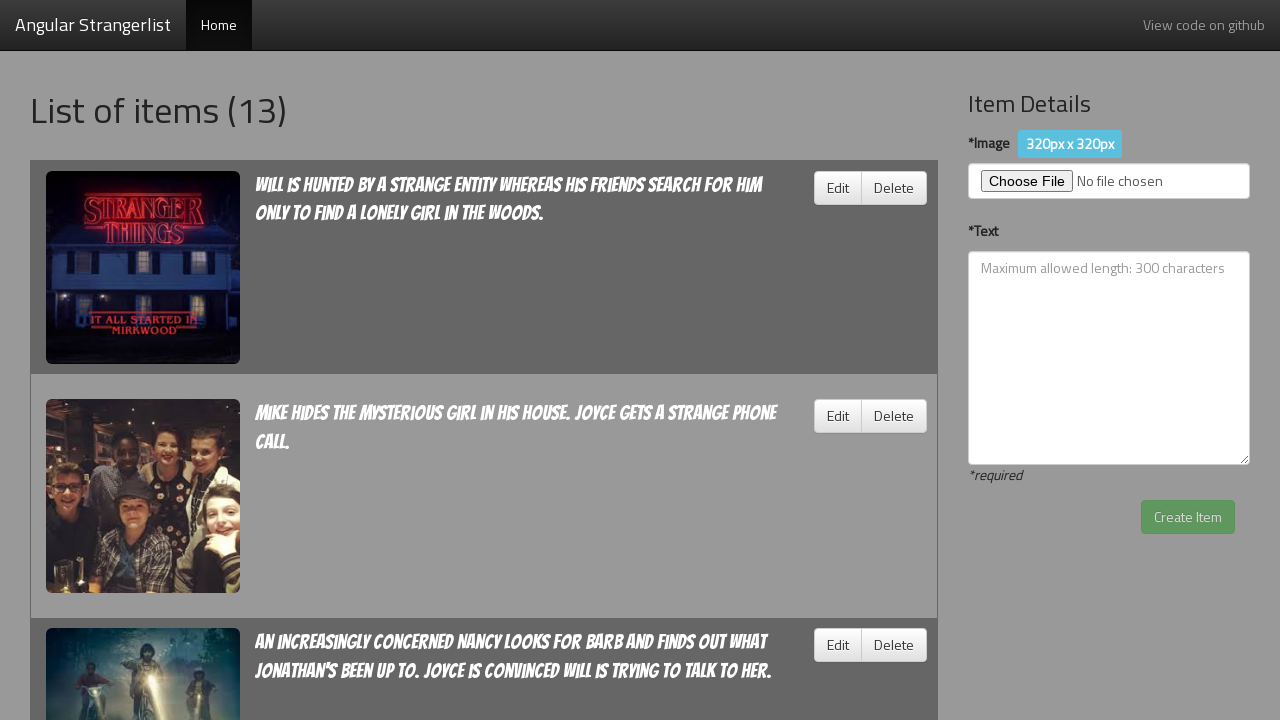